Tests drag and drop functionality on the jQuery UI demo page by dragging an element and dropping it onto a target area within an iframe.

Starting URL: https://jqueryui.com/droppable/

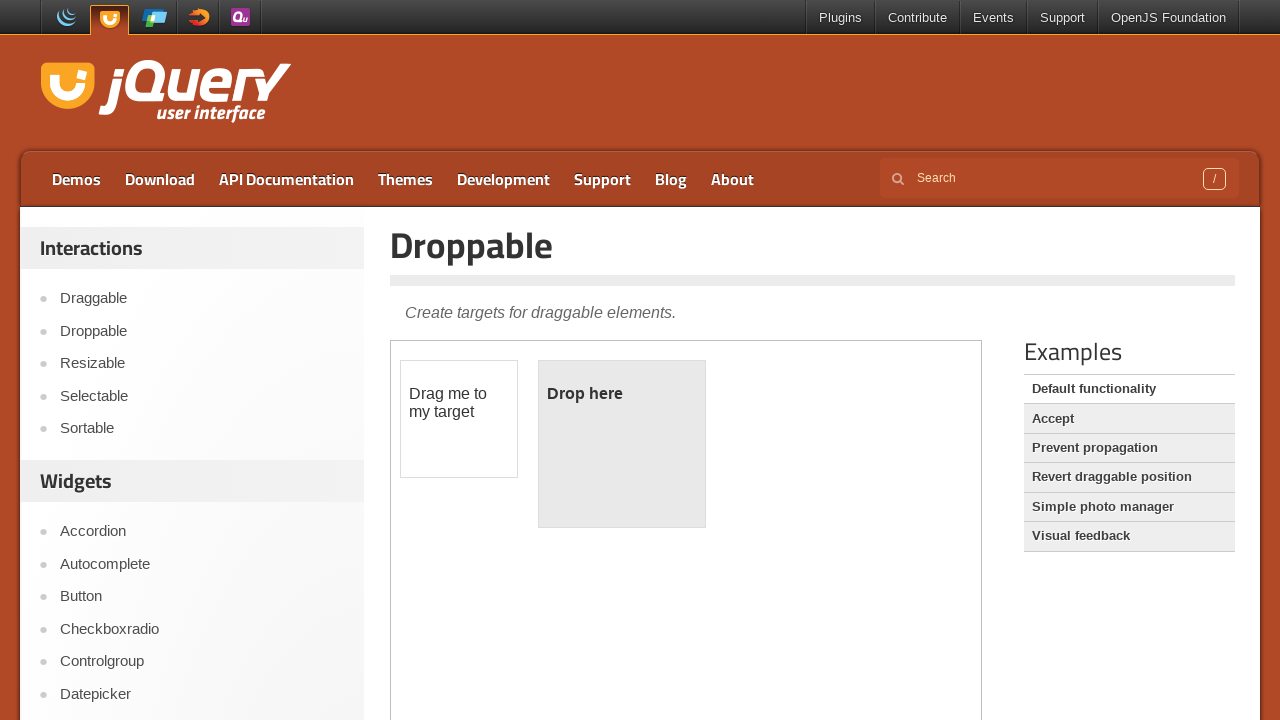

Located the demo iframe
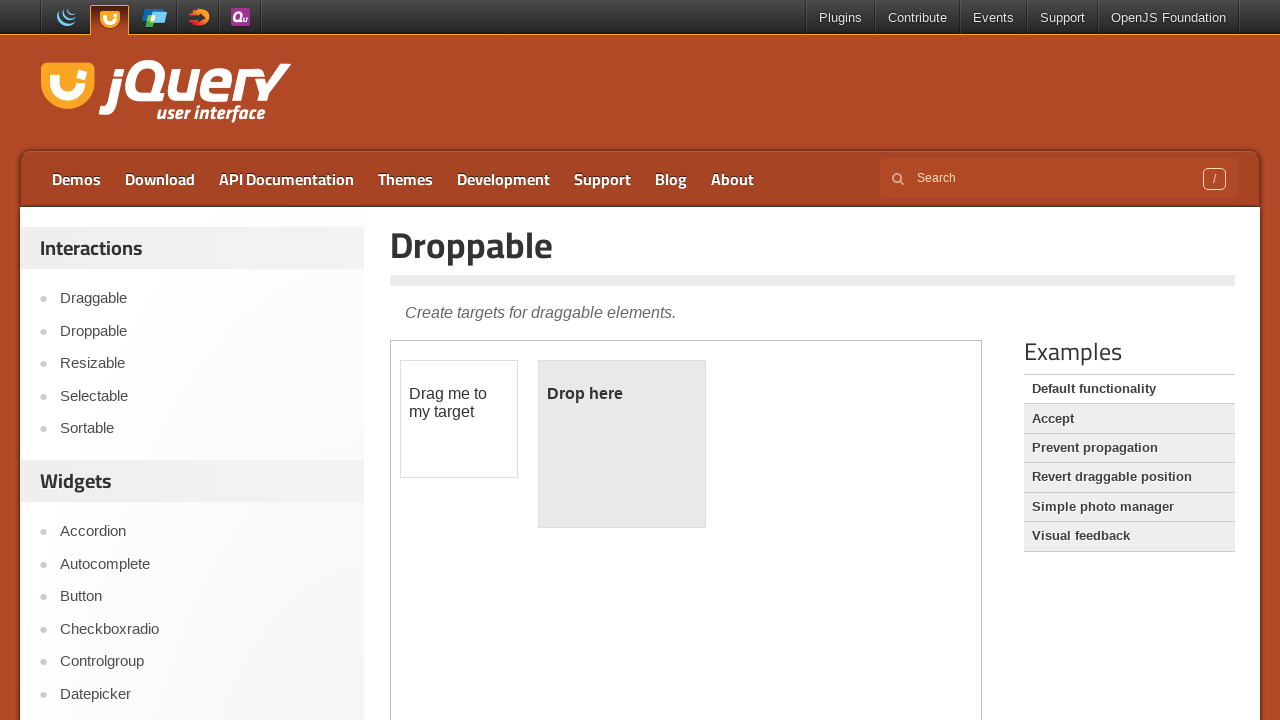

Located the draggable element
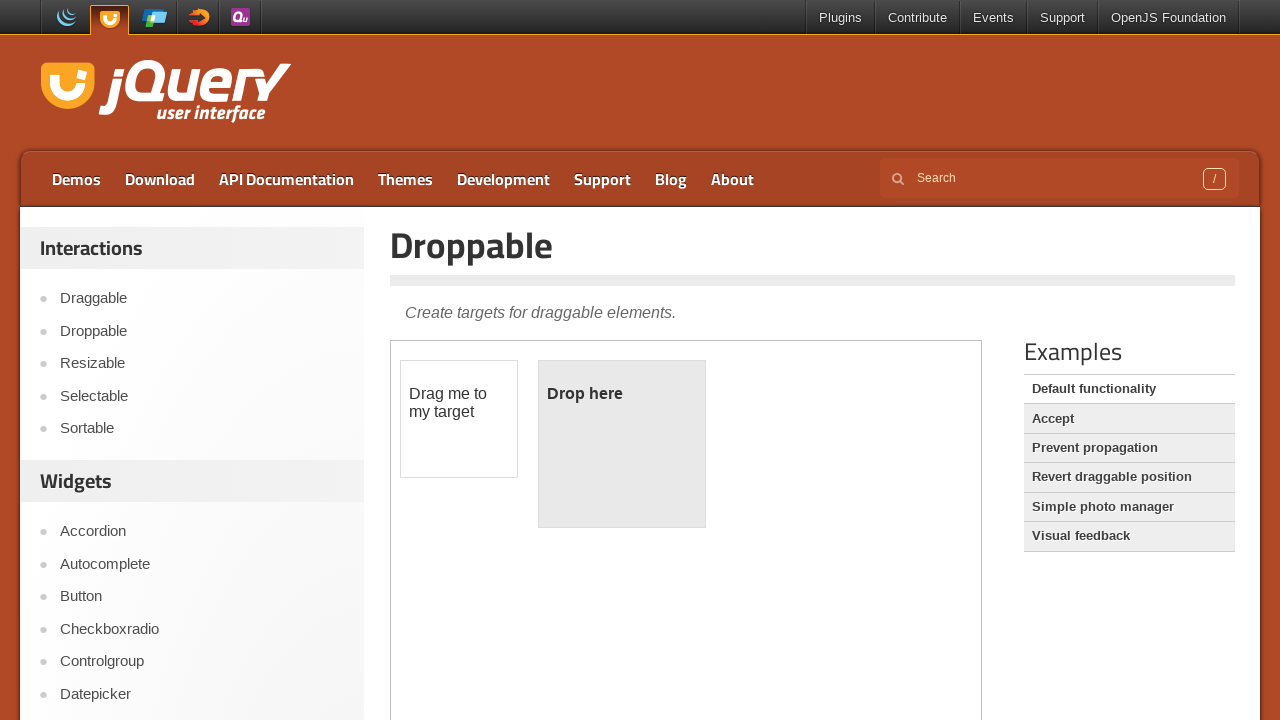

Located the droppable target element
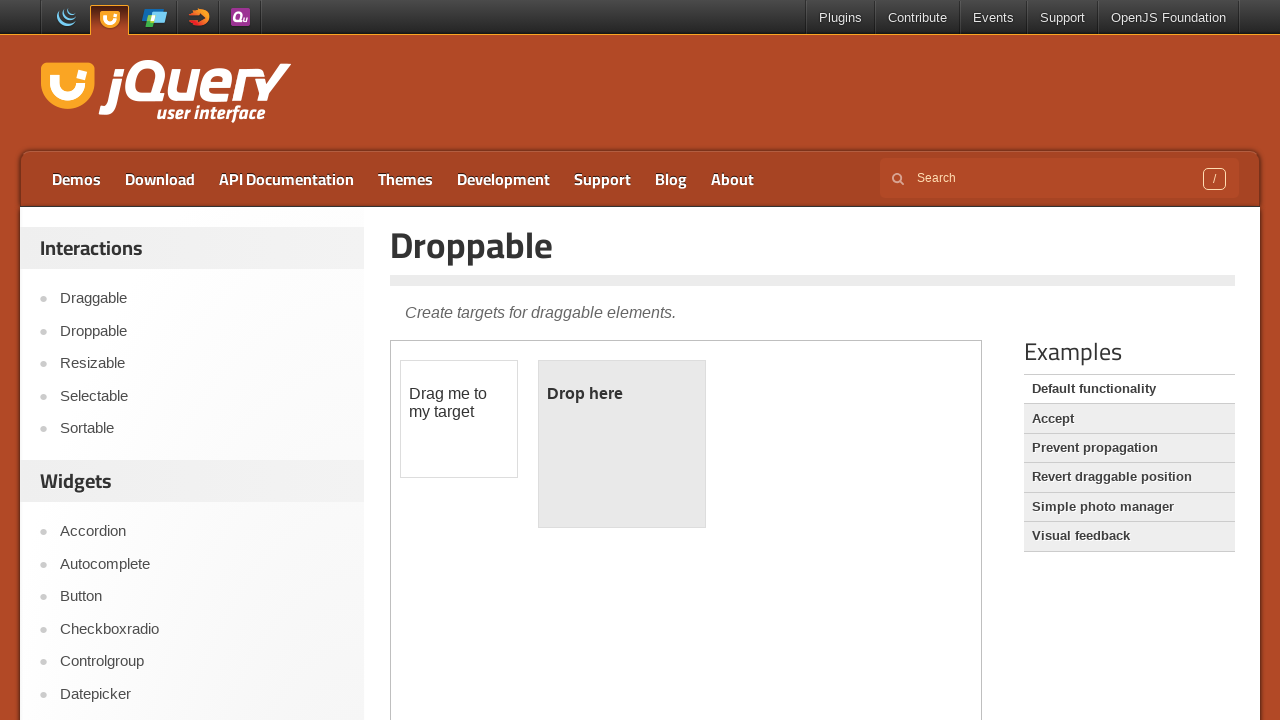

Dragged the source element and dropped it onto the target area at (622, 444)
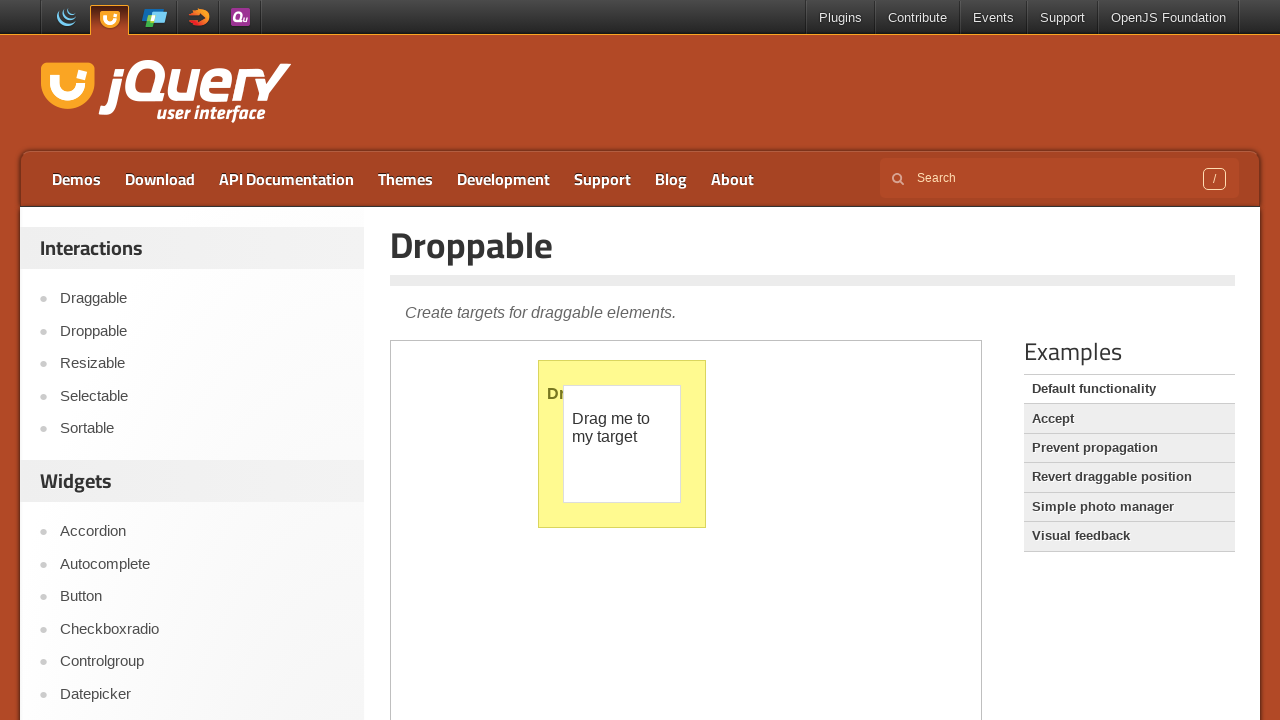

Verified that the drop was successful by confirming target text changed to 'Dropped!'
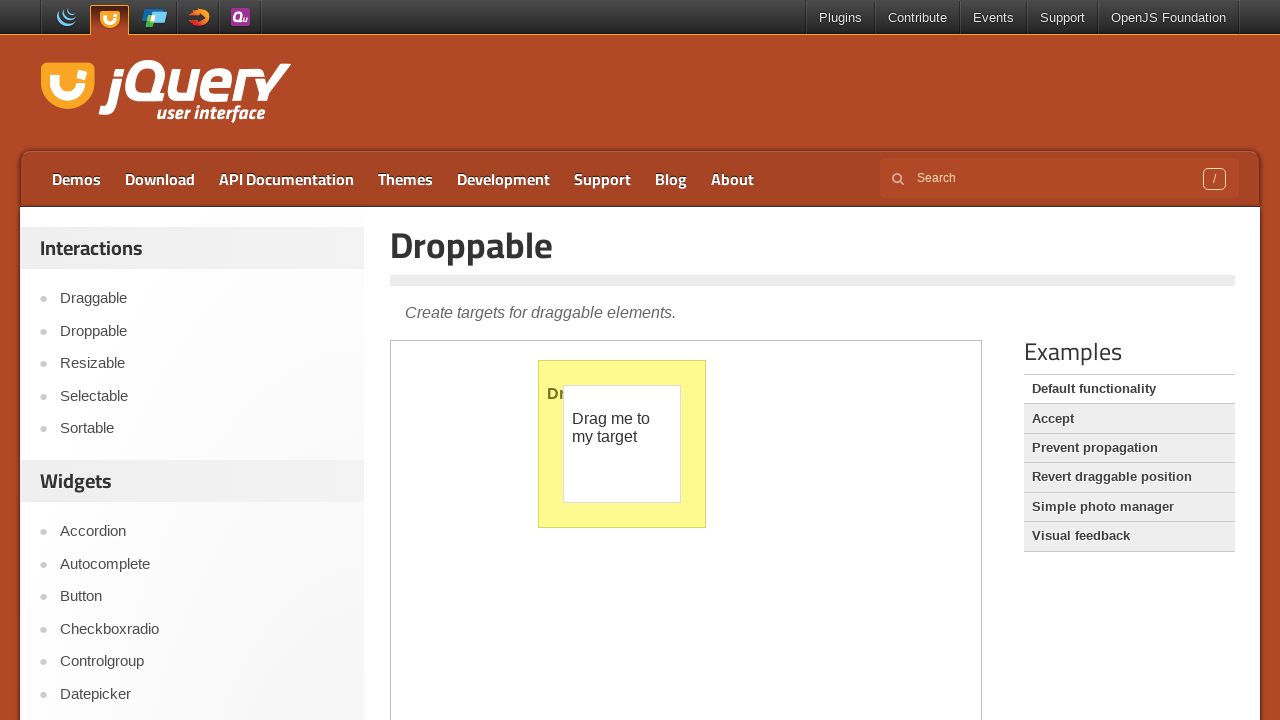

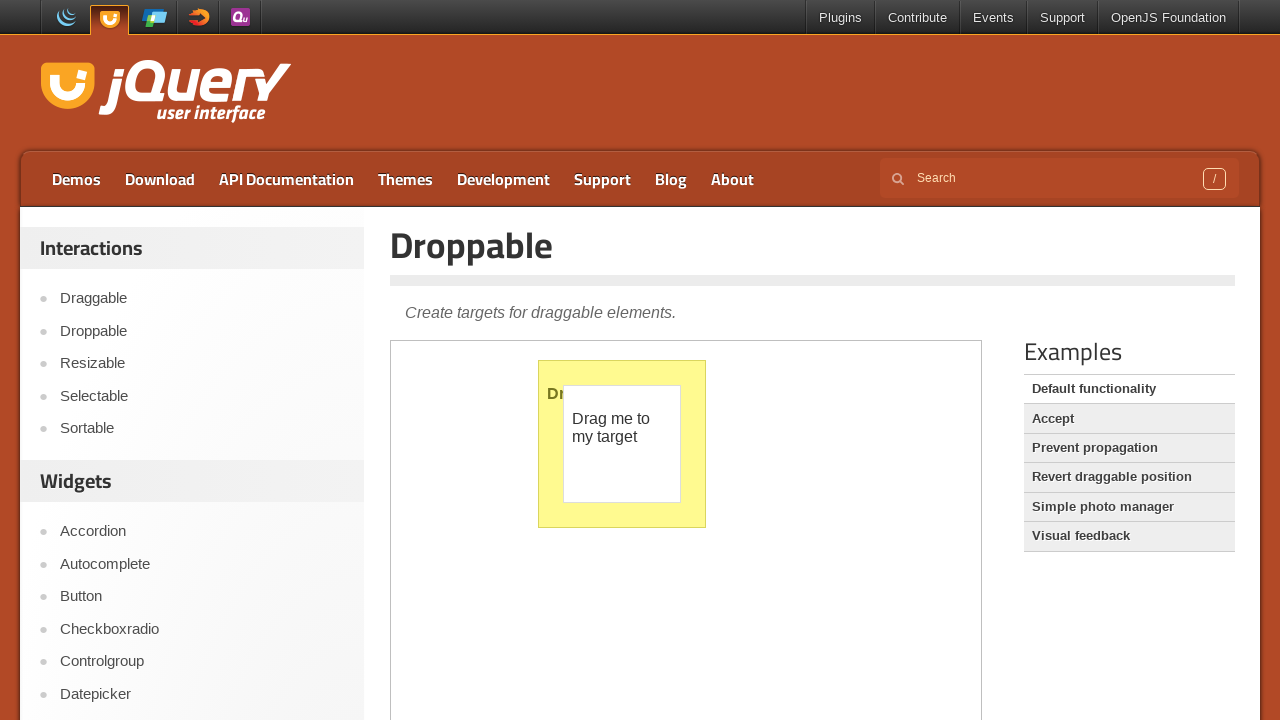